Tests dynamic loading page by clicking start button and waiting for text to appear, then asserting the text value

Starting URL: https://automationfc.github.io/dynamic-loading/

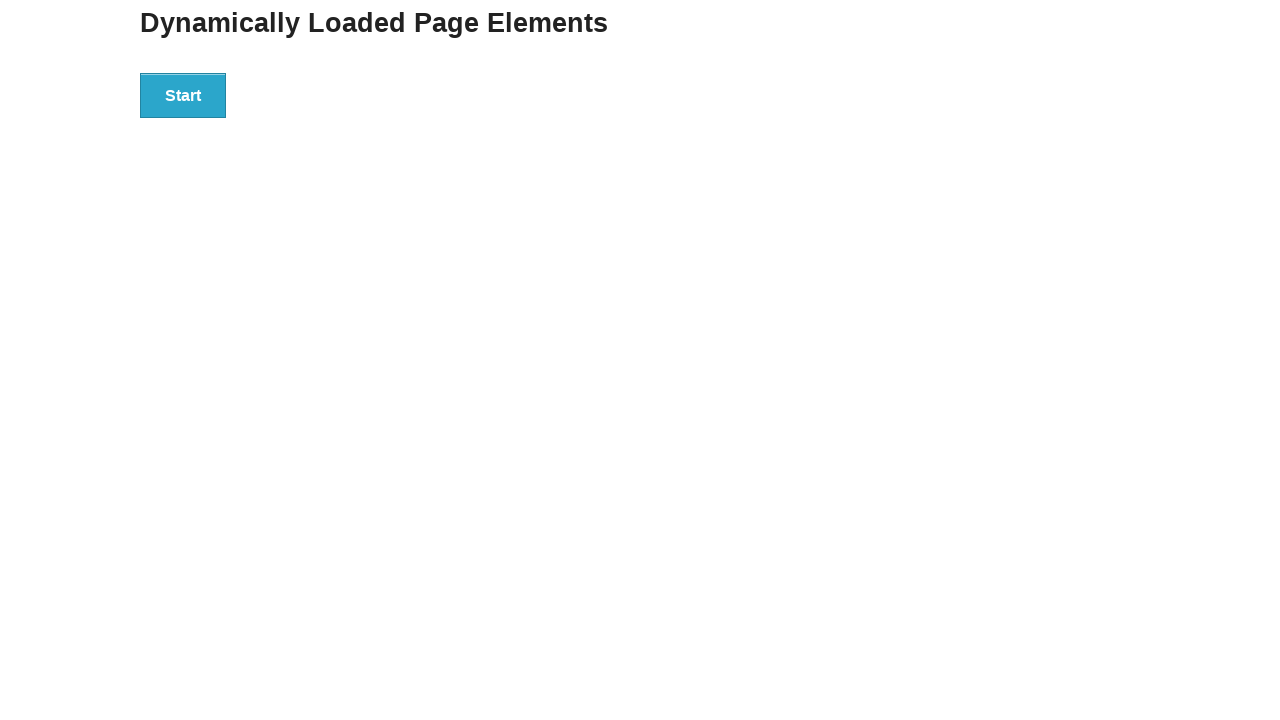

Navigated to dynamic loading page
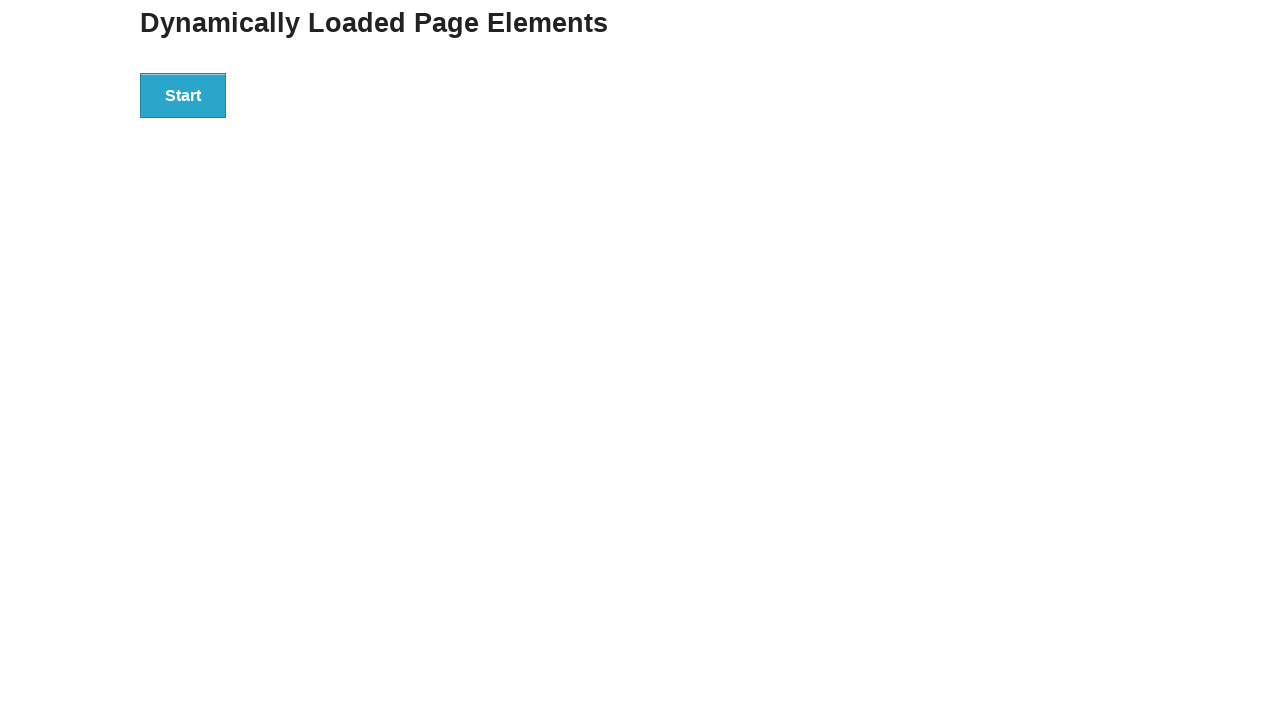

Clicked start button to trigger dynamic loading at (183, 95) on div#start button
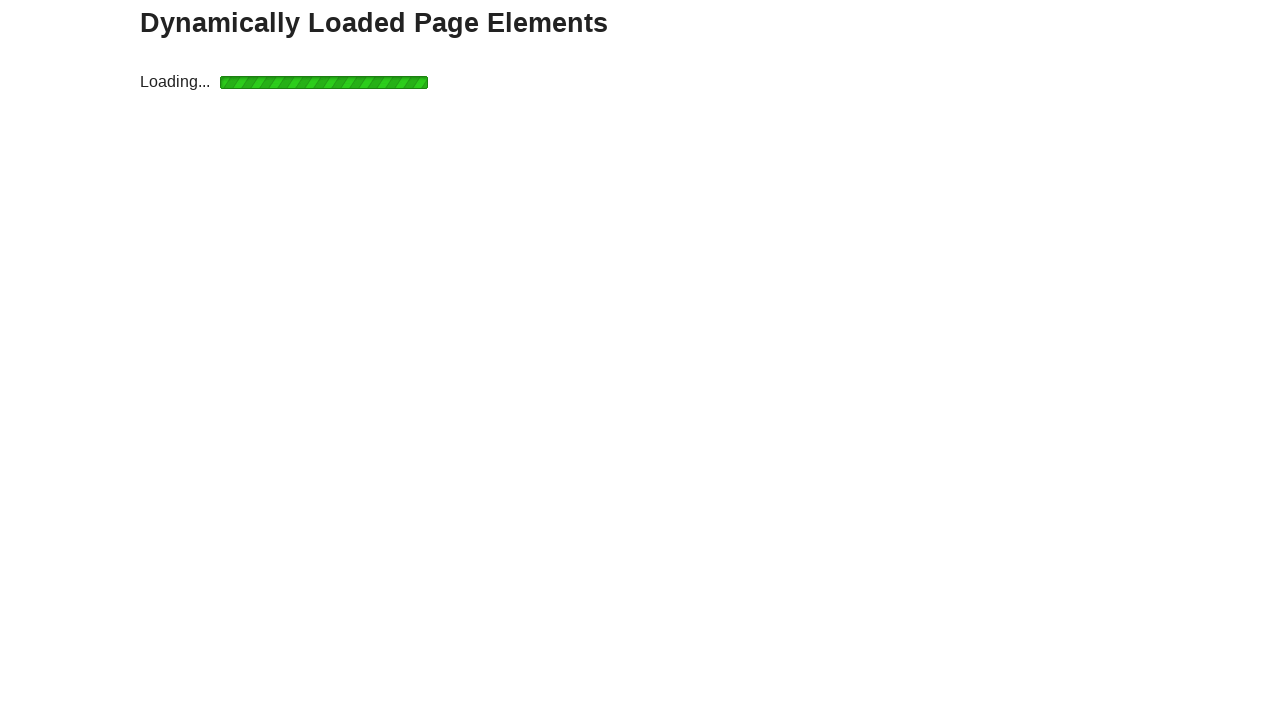

Waited for finish element to appear (timeout: 15000ms)
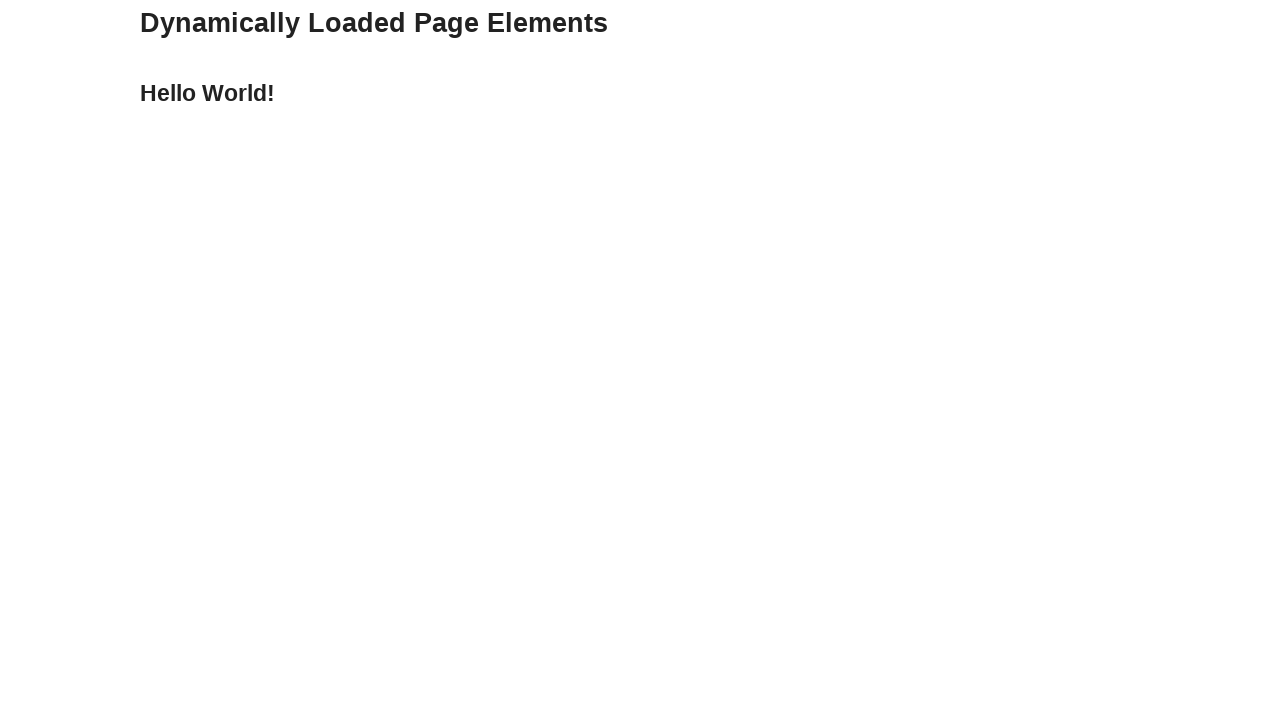

Retrieved text content: 'Hello World!'
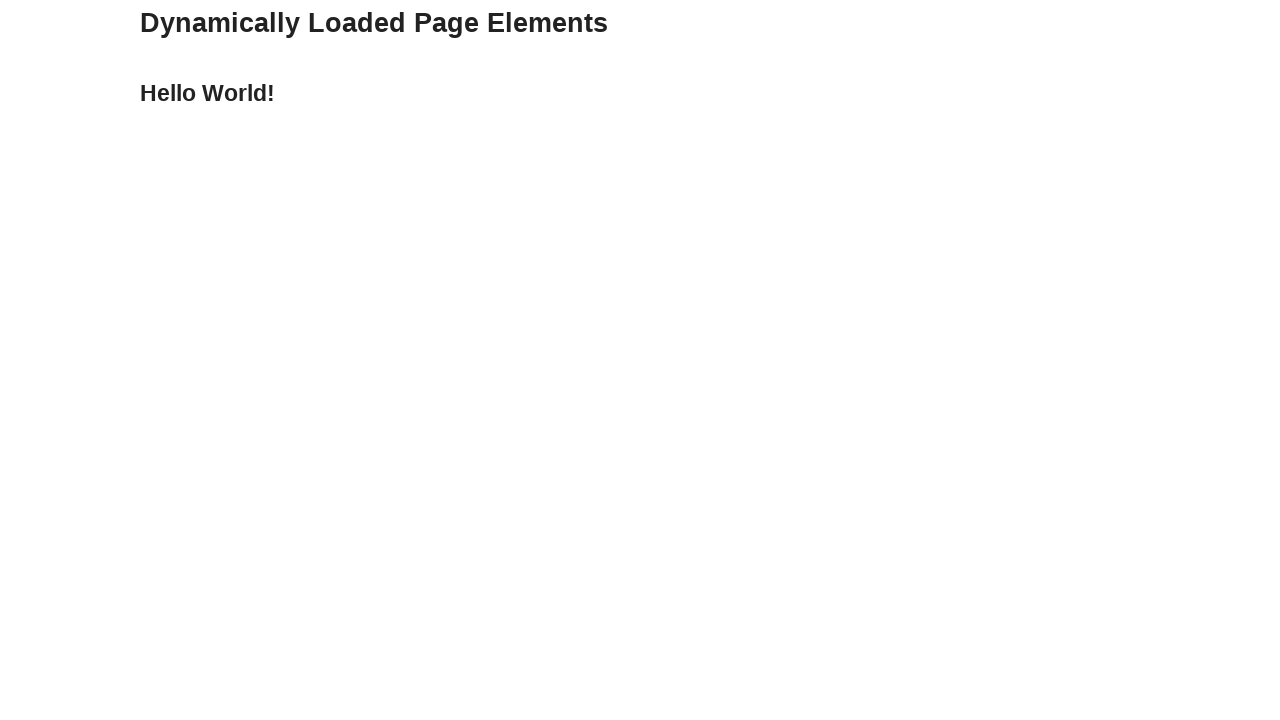

Asserted that text content equals 'Hello World!'
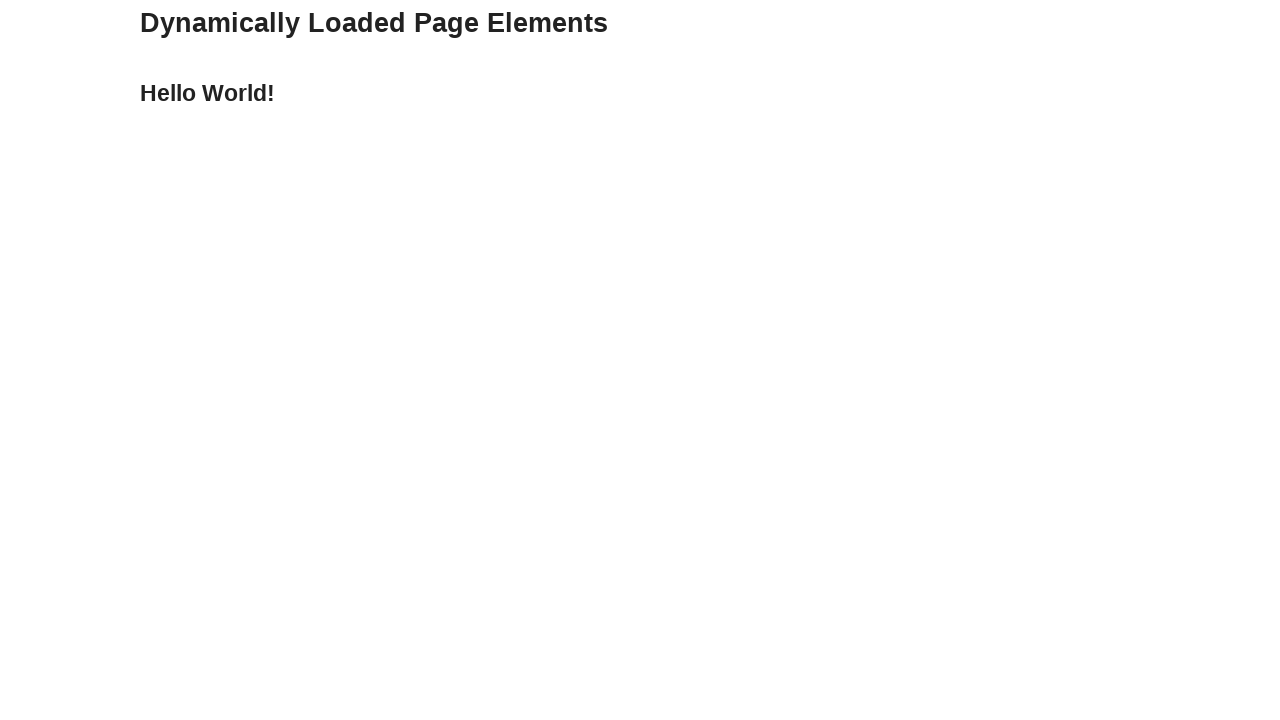

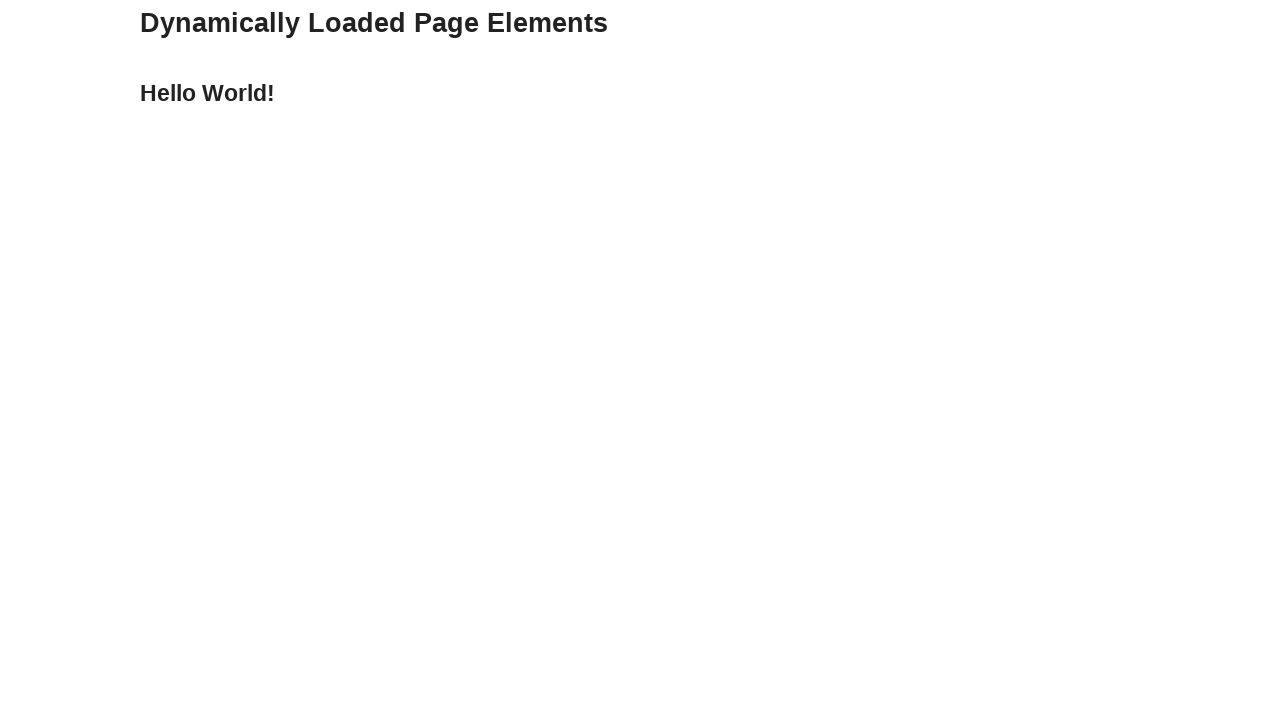